Tests tooltip functionality by scrolling down and hovering over an input text field to trigger its tooltip display

Starting URL: https://demoqa.com/tool-tips

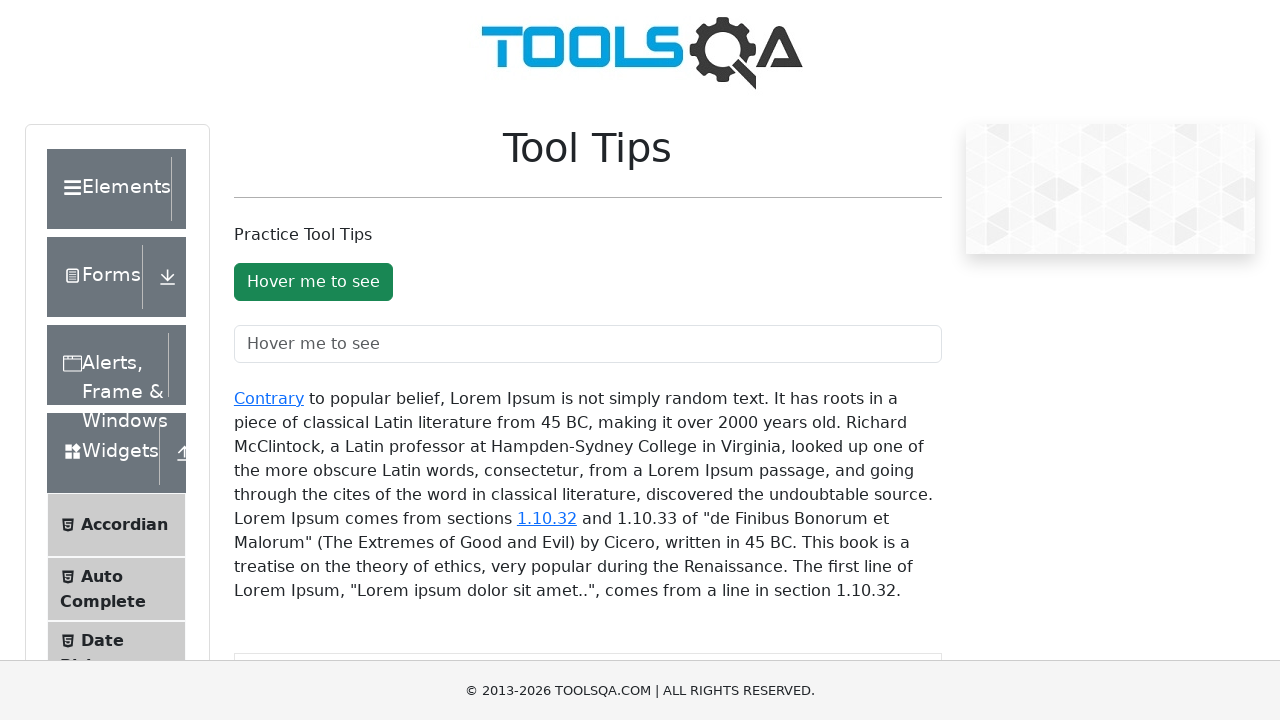

Scrolled down 300 pixels to ensure input field is visible
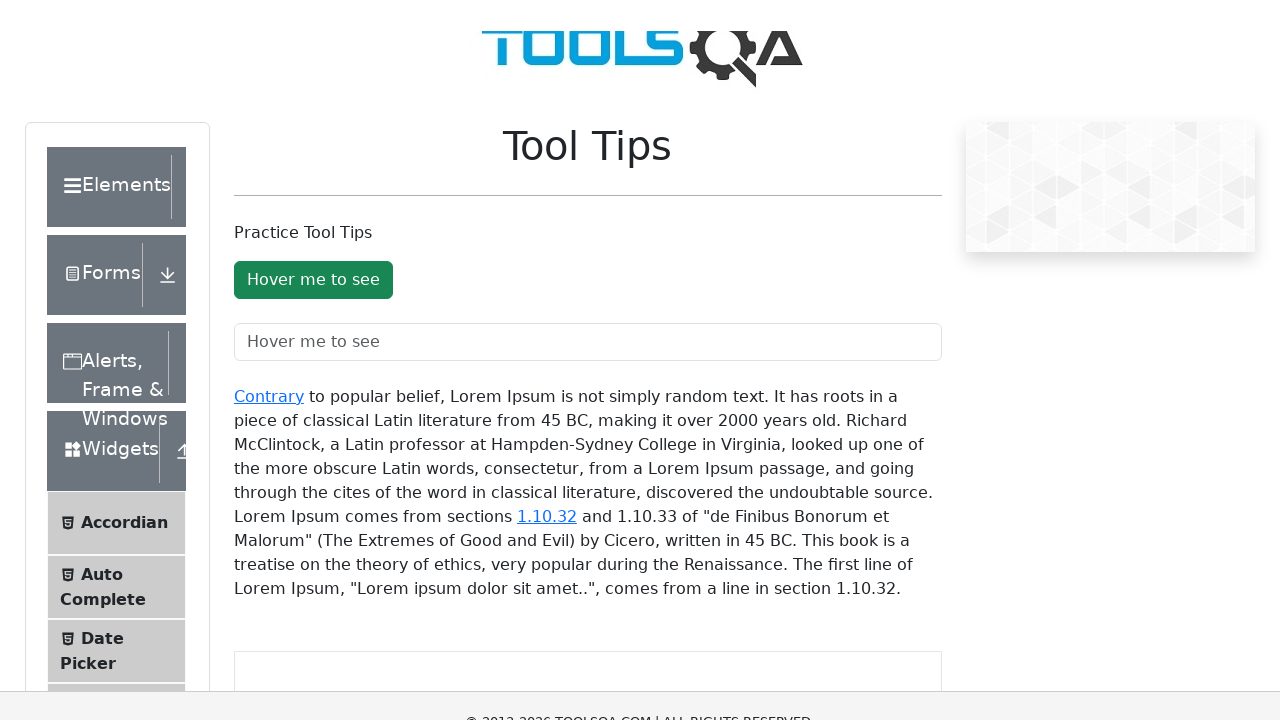

Hovered over input text field to trigger tooltip at (588, 44) on #toolTipTextField
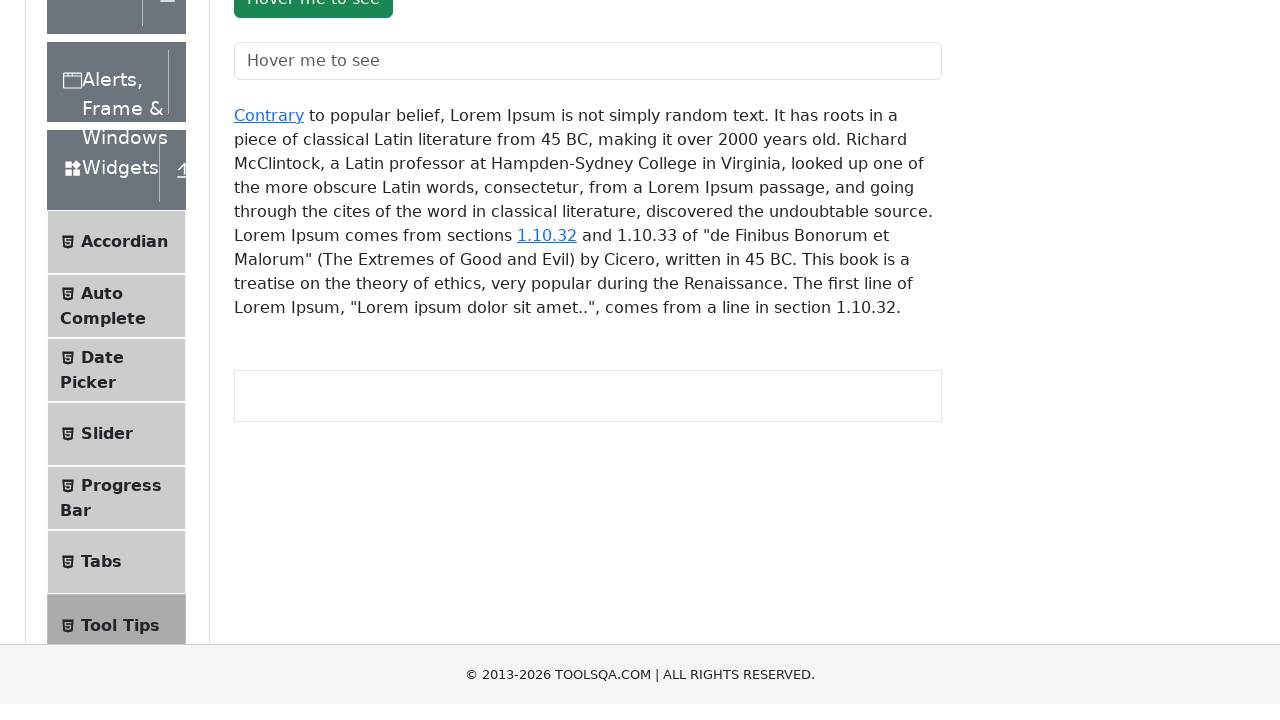

Waited 500ms for tooltip to appear
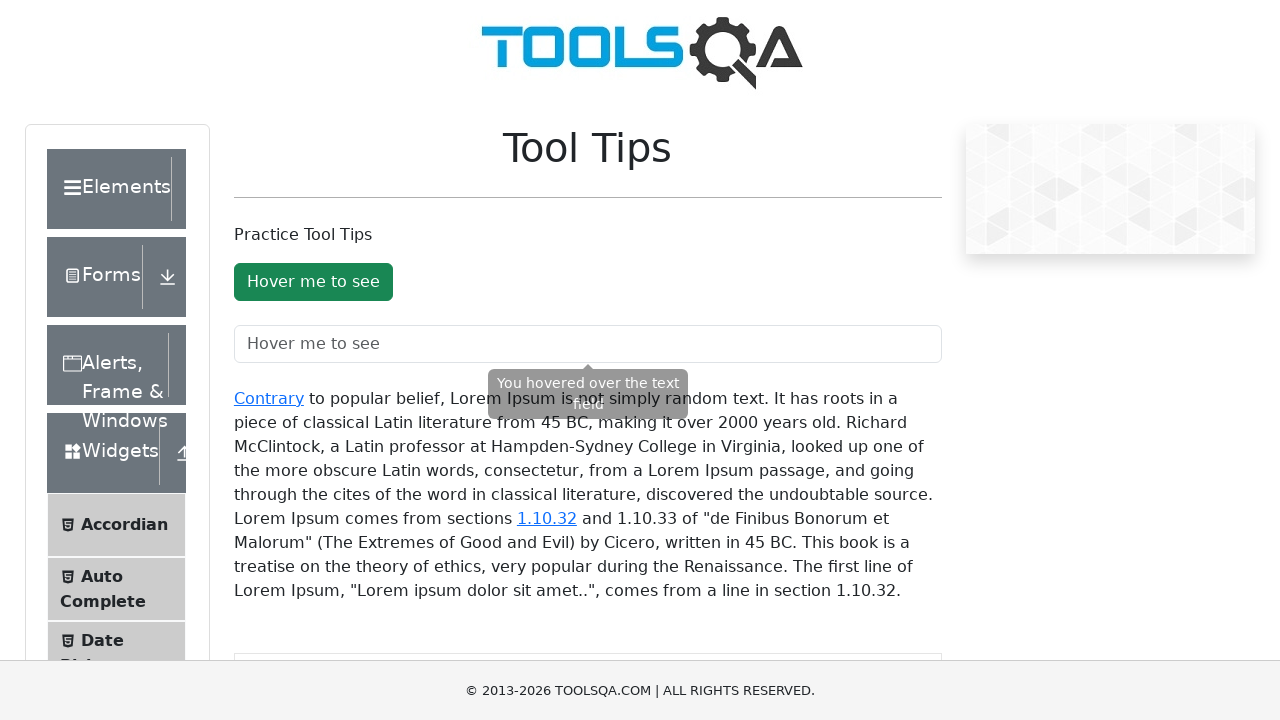

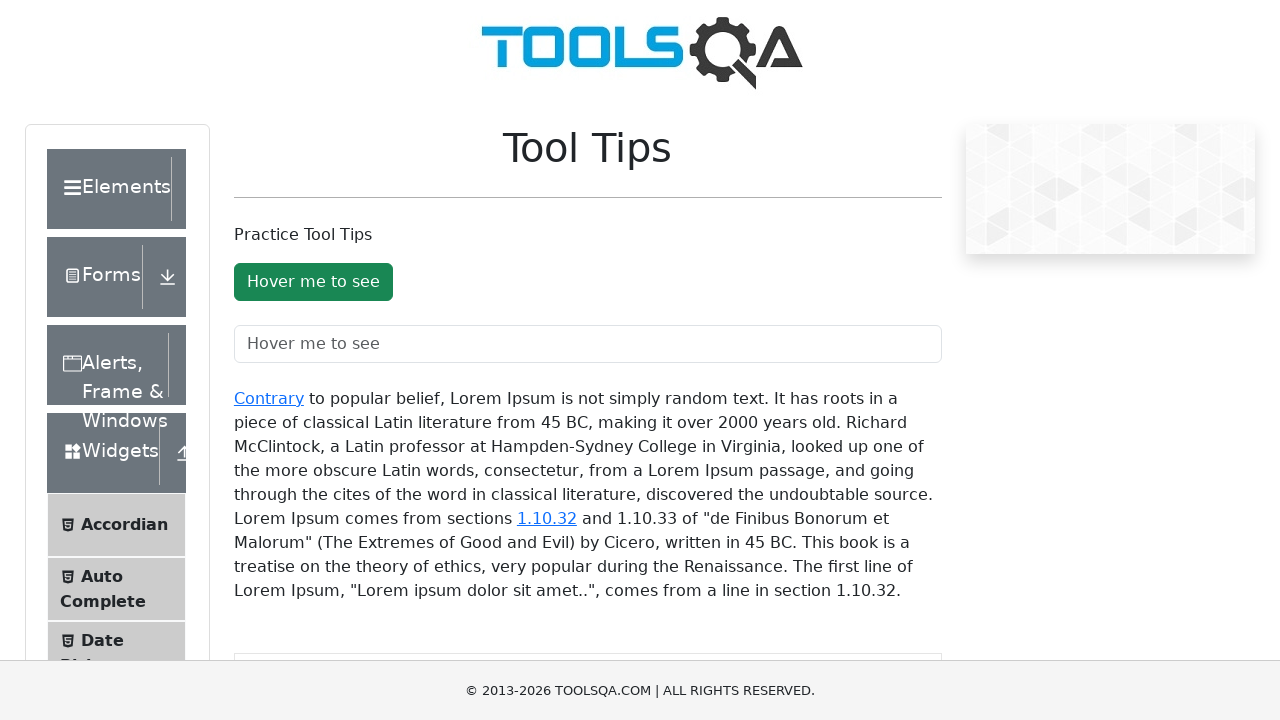